Tests that an already registered user cannot register again with the same credentials

Starting URL: https://www.demoblaze.com/

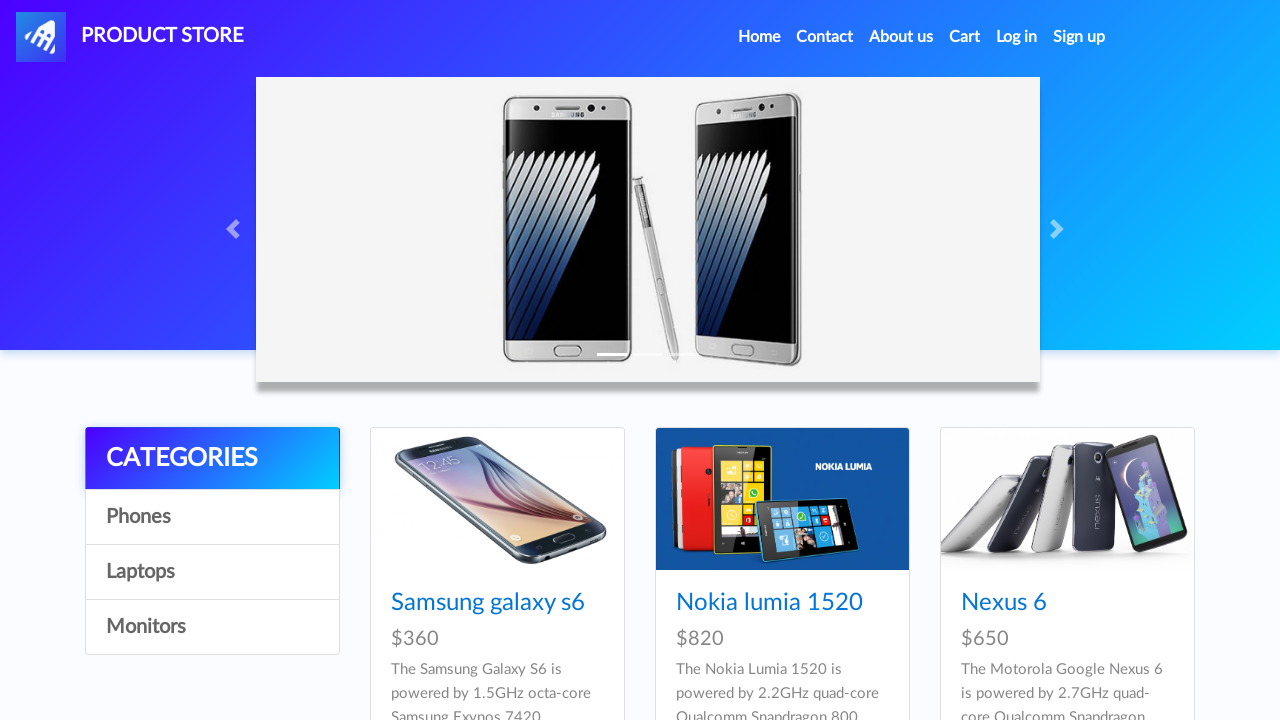

Set up dialog handler to accept dialogs
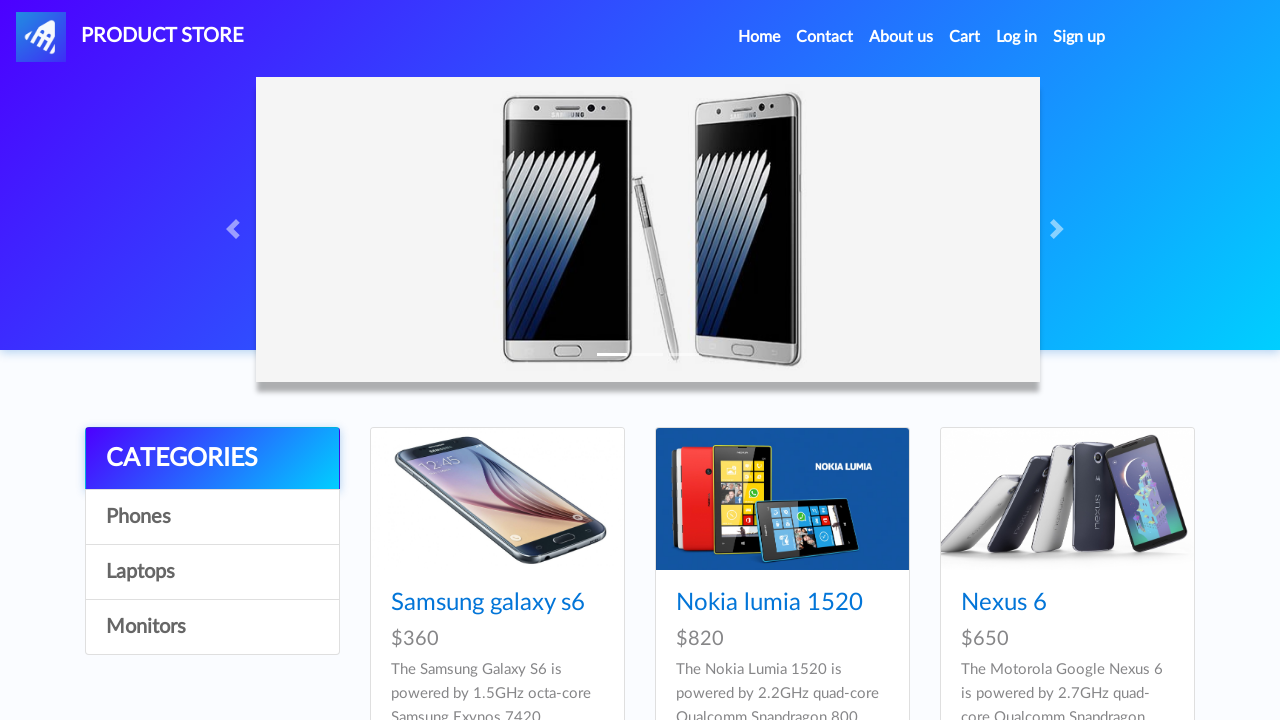

Clicked signup button at (1079, 37) on #signin2
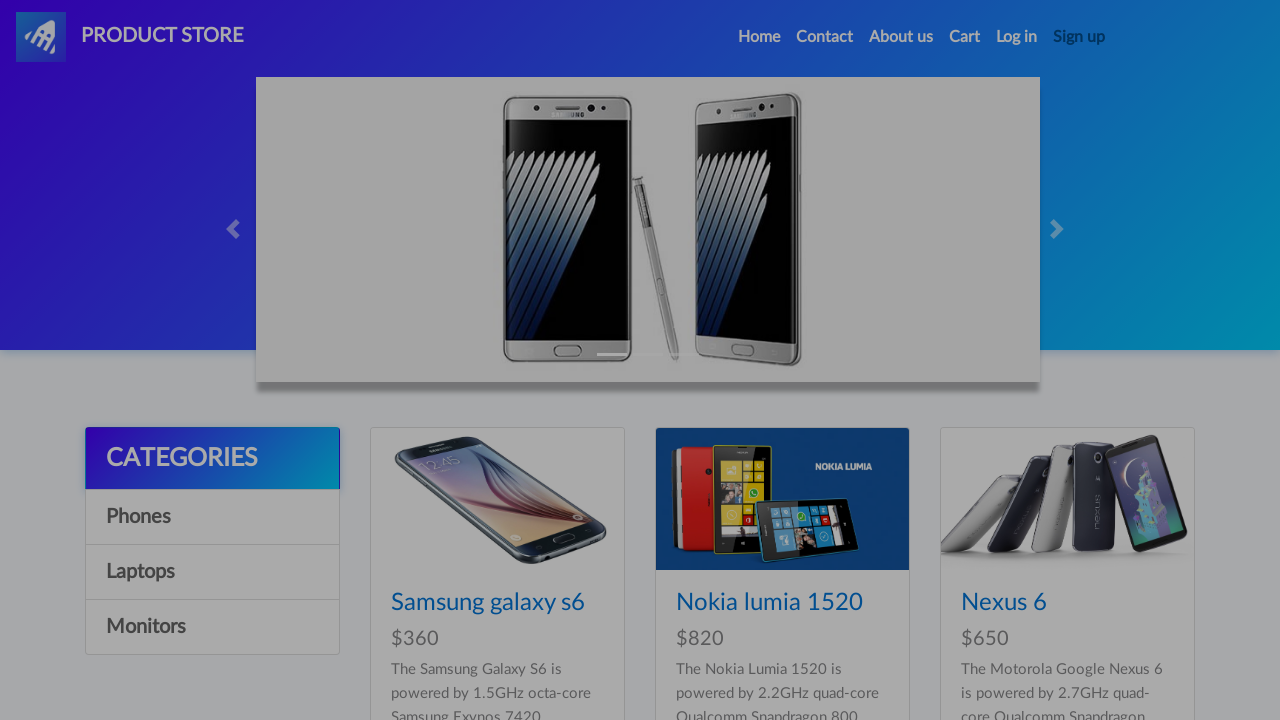

Signup modal appeared with username field visible
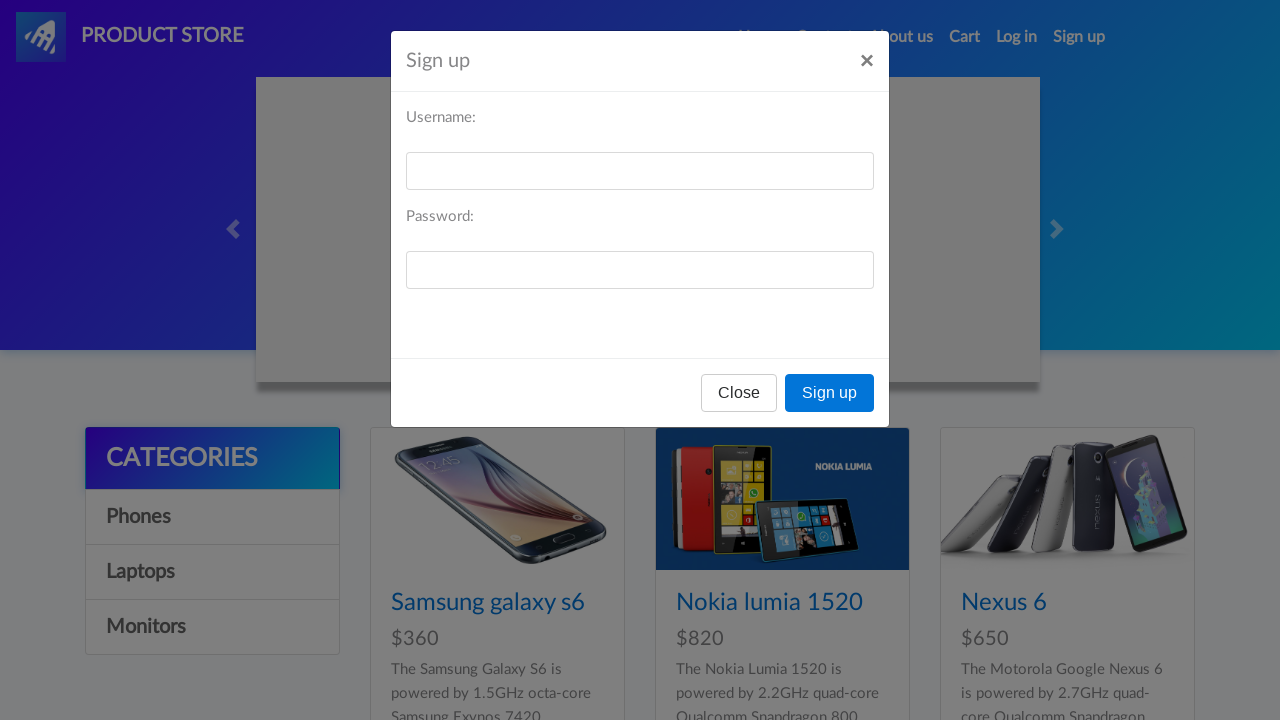

Filled username field with 'SohrabShaikh' on #sign-username
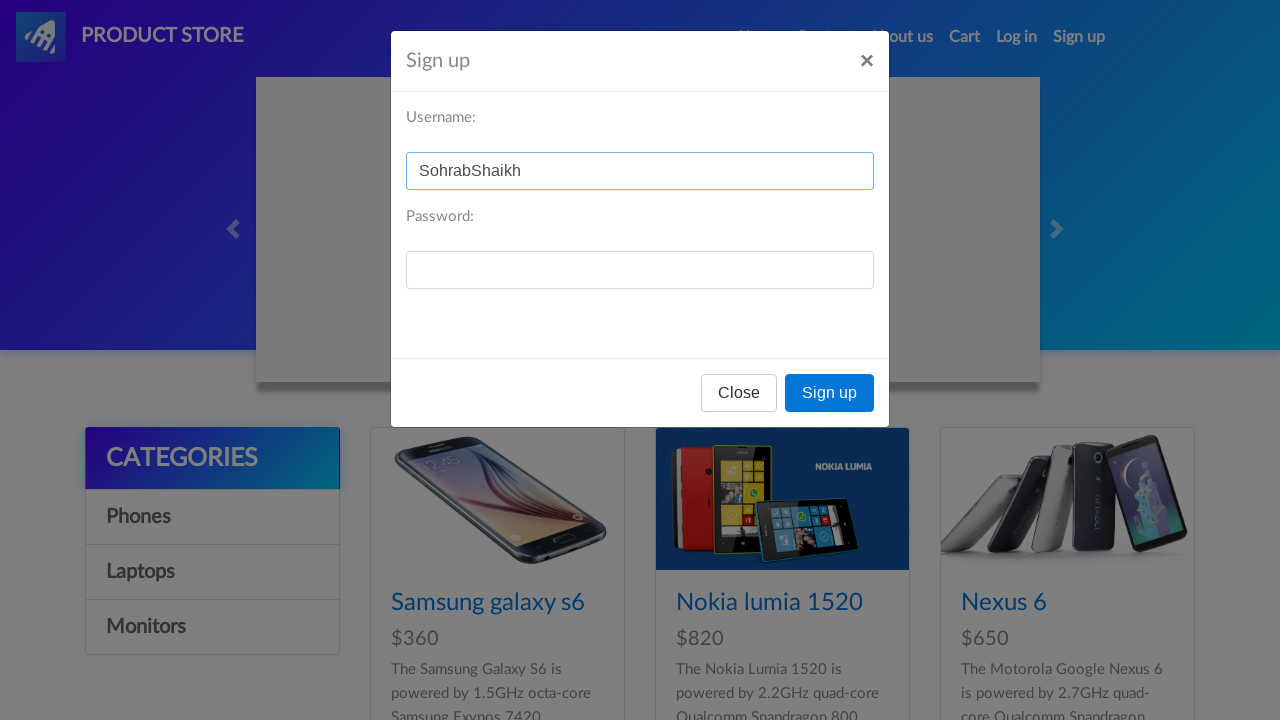

Filled password field with 'SohrabShaikh' on #sign-password
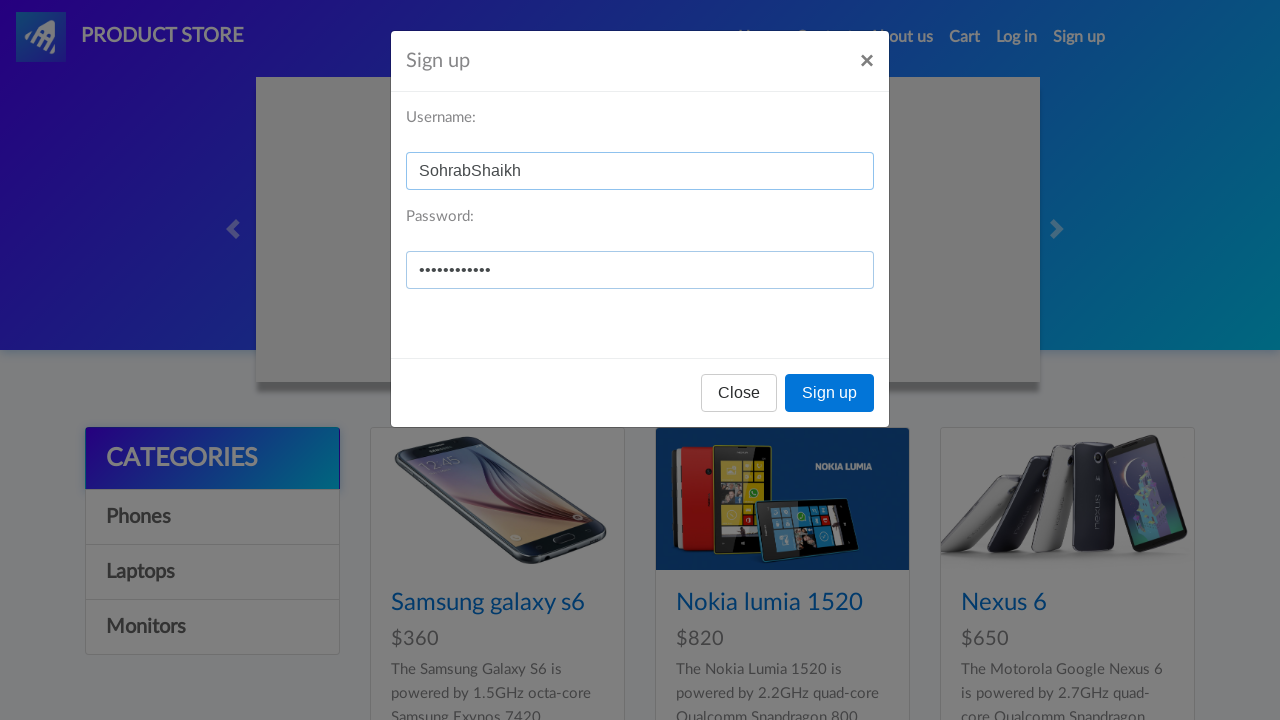

Clicked register button to attempt duplicate registration at (830, 393) on xpath=//button[@onclick='register()']
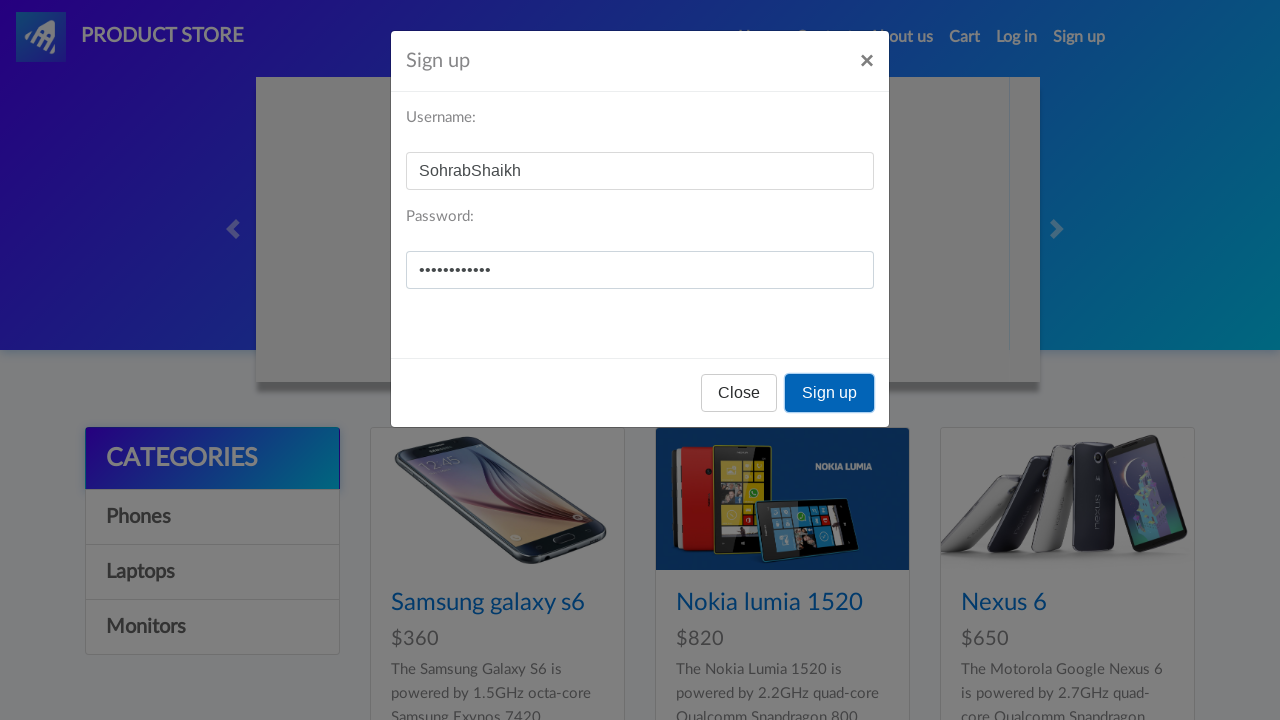

Waited 3 seconds for registration response
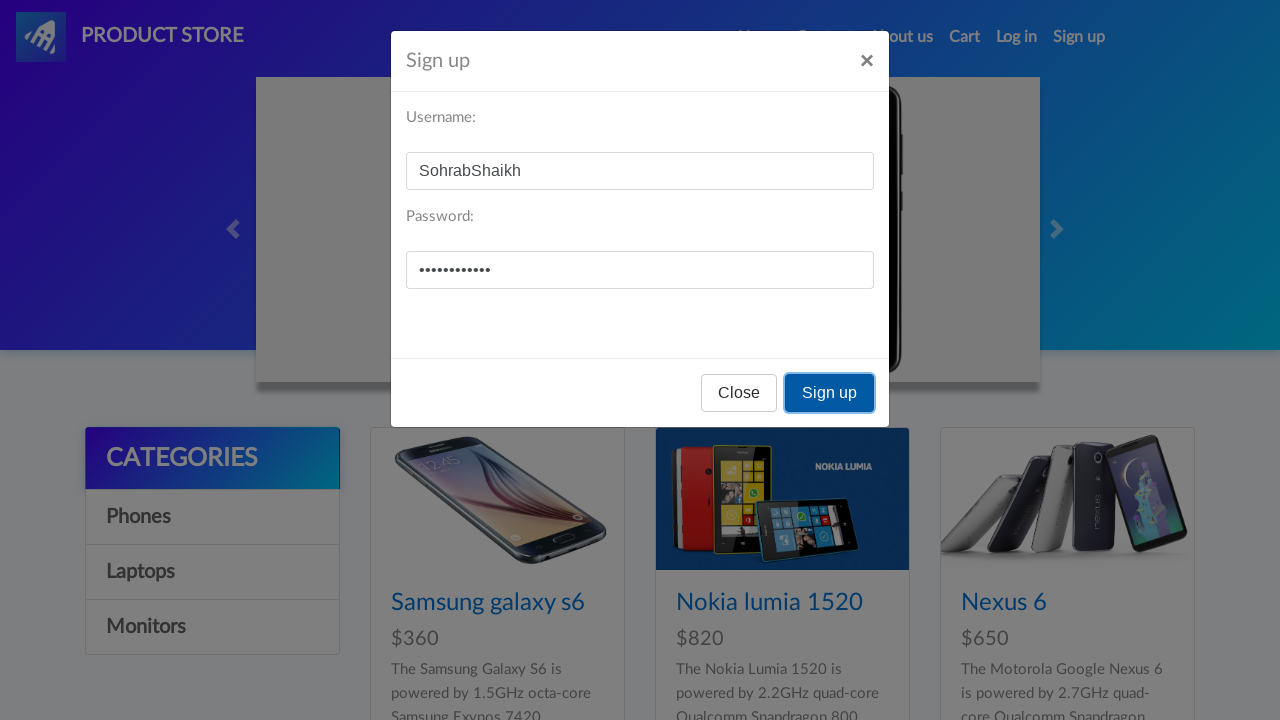

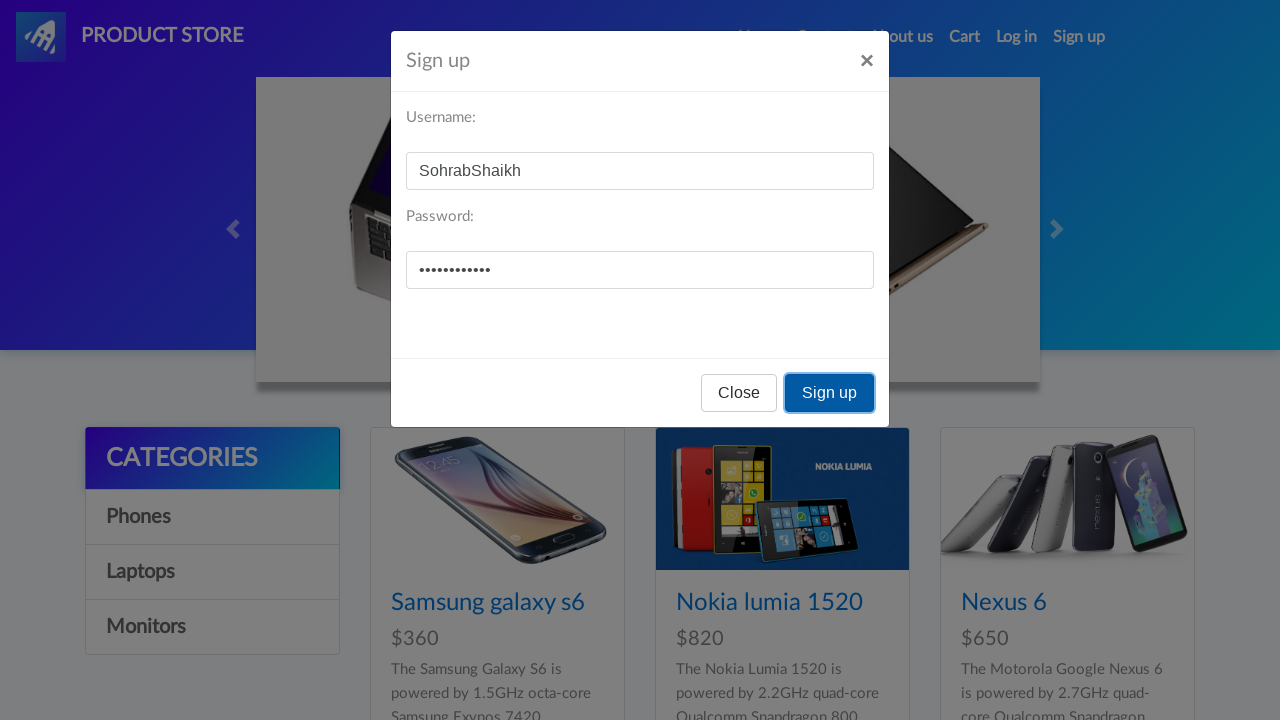